Tests drag and drop functionality on jQuery UI demo page by dragging a source element and dropping it onto a target element within an iframe

Starting URL: https://jqueryui.com/droppable/

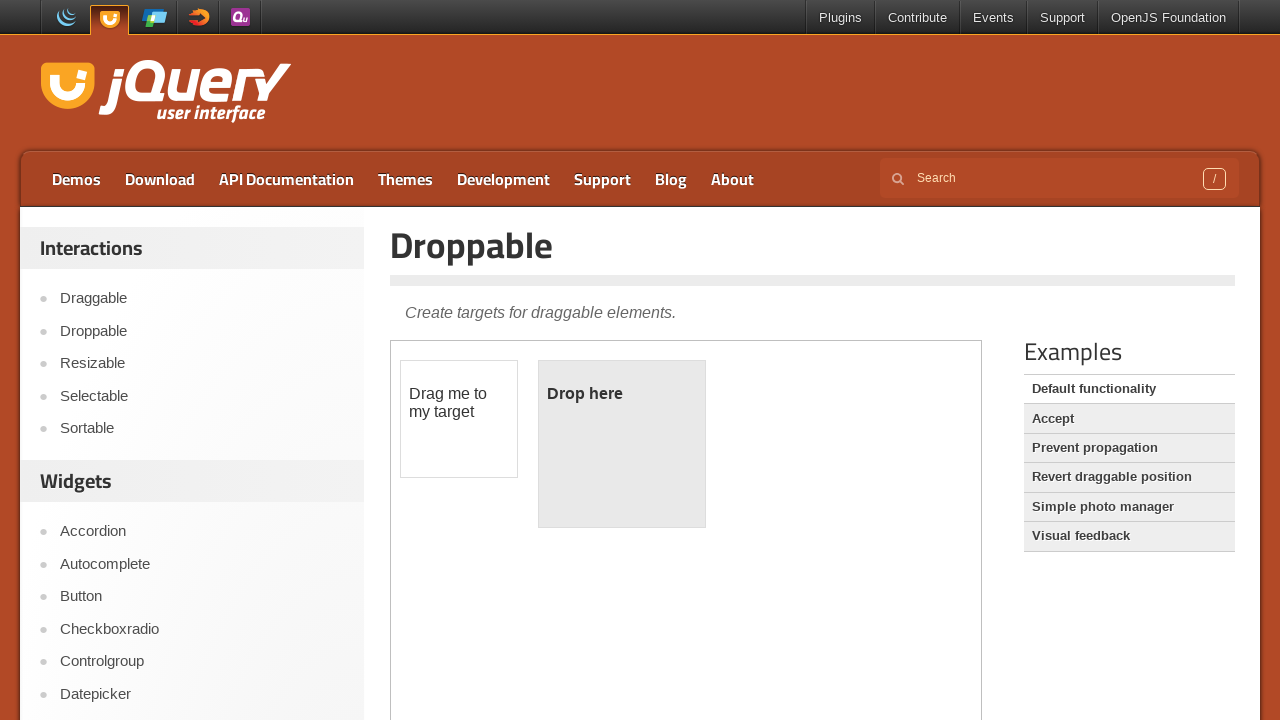

Located the demo iframe containing drag and drop elements
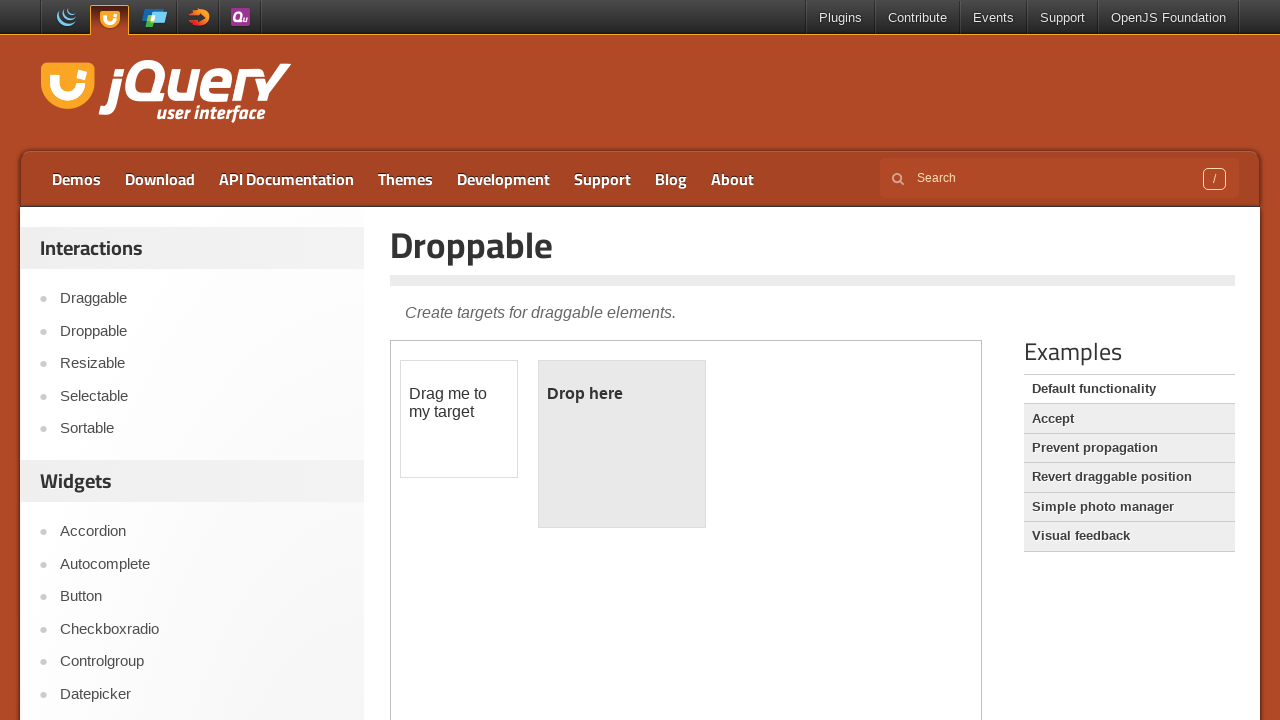

Located the draggable source element
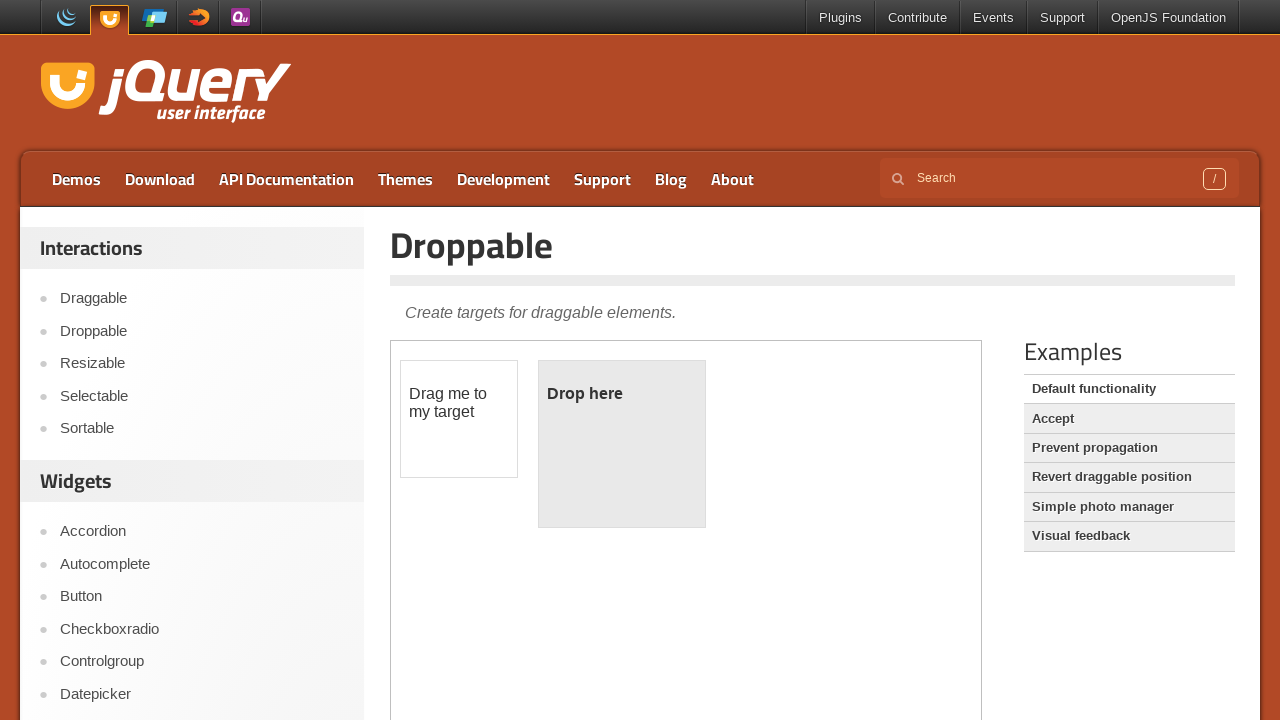

Located the droppable target element
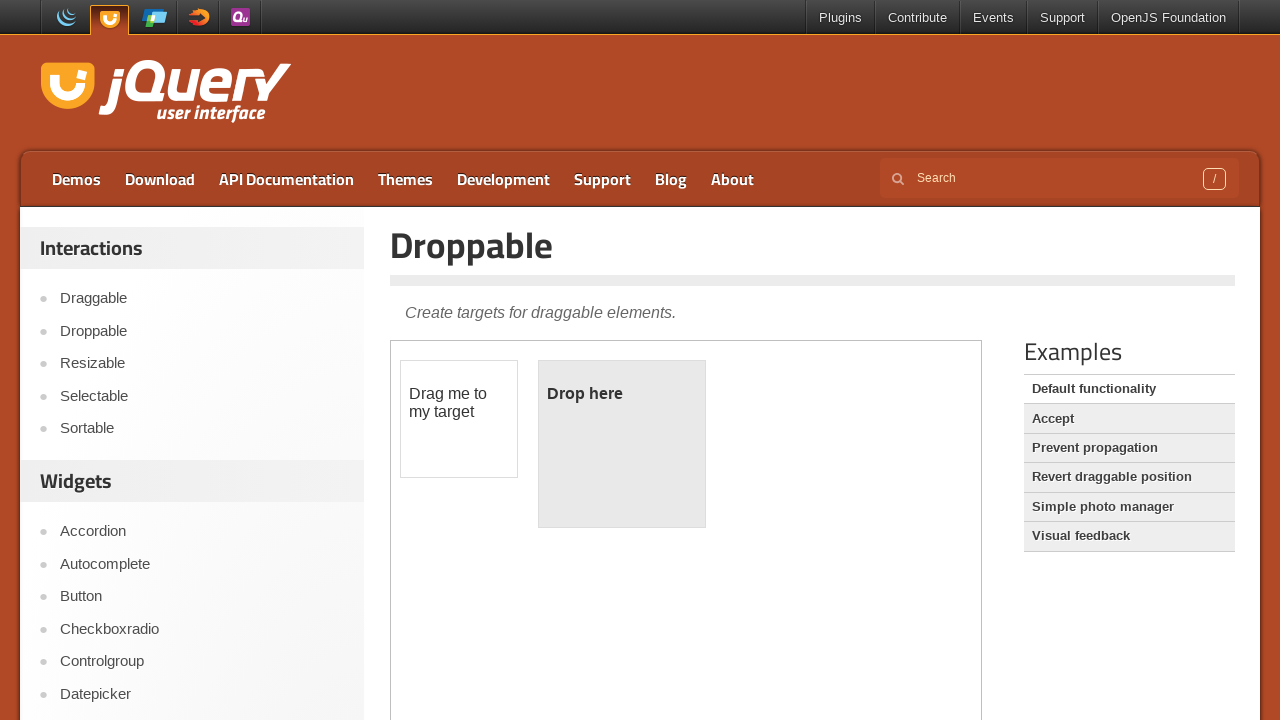

Dragged source element onto target droppable element at (622, 444)
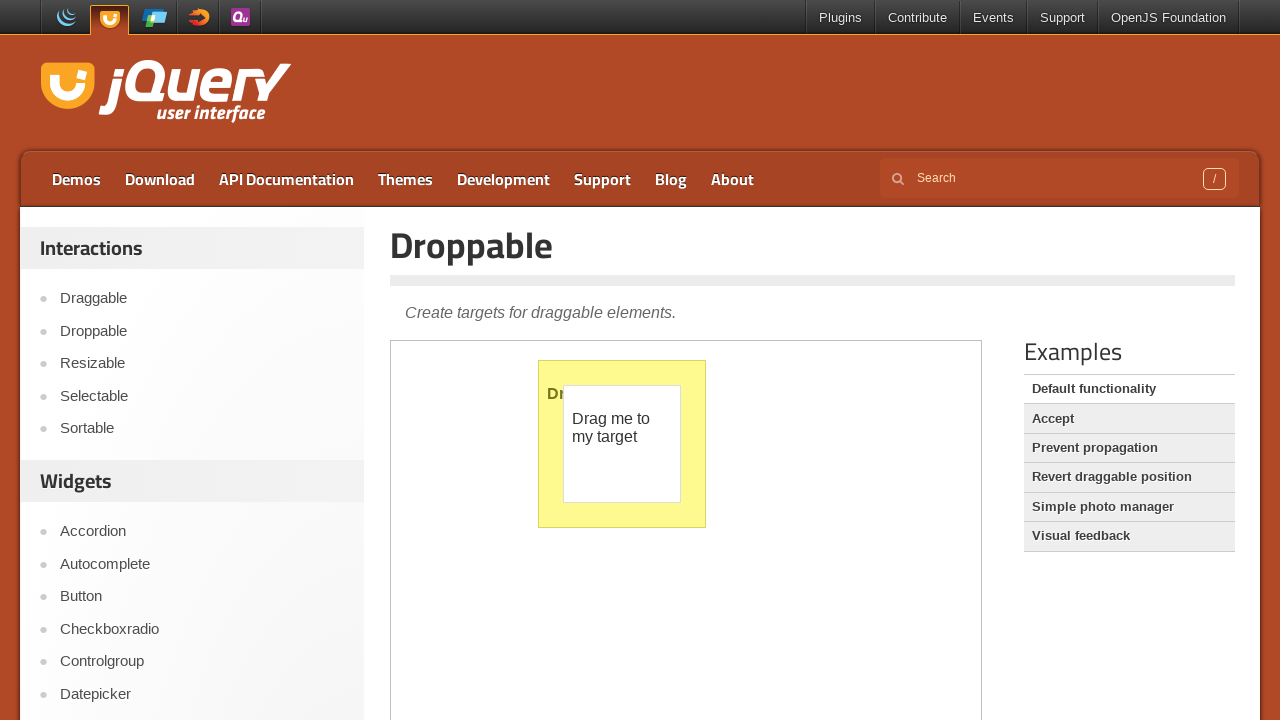

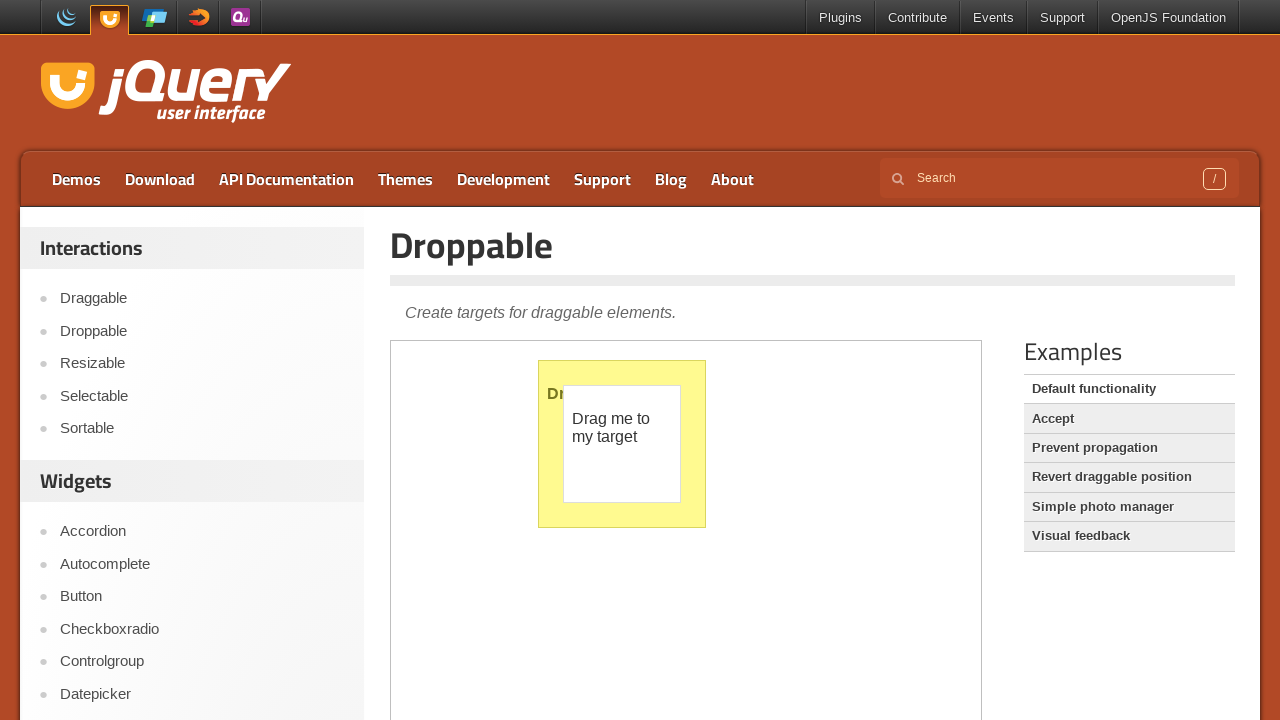